Verifies that public landing pages (mnogoru, sovest, halva, feedback) are accessible

Starting URL: https://instamart.ru/mnogoru

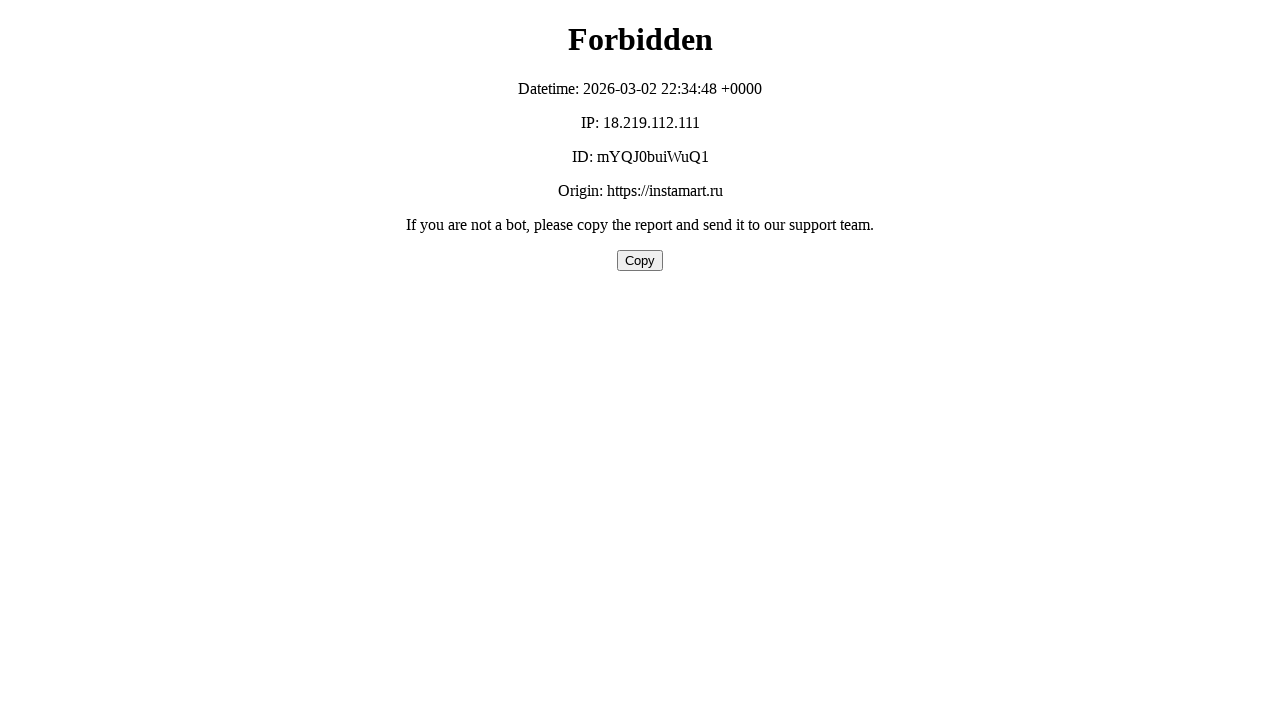

Waited for mnogoru landing page to fully load (domcontentloaded)
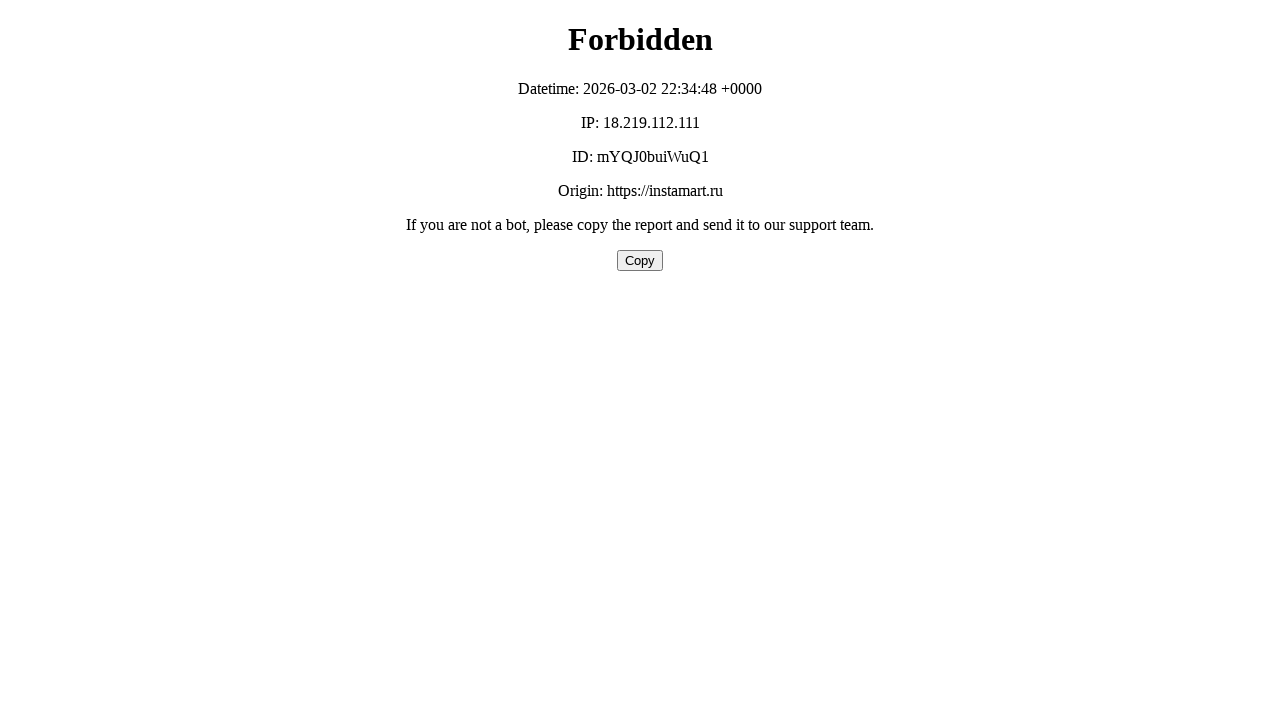

Navigated to sovest landing page
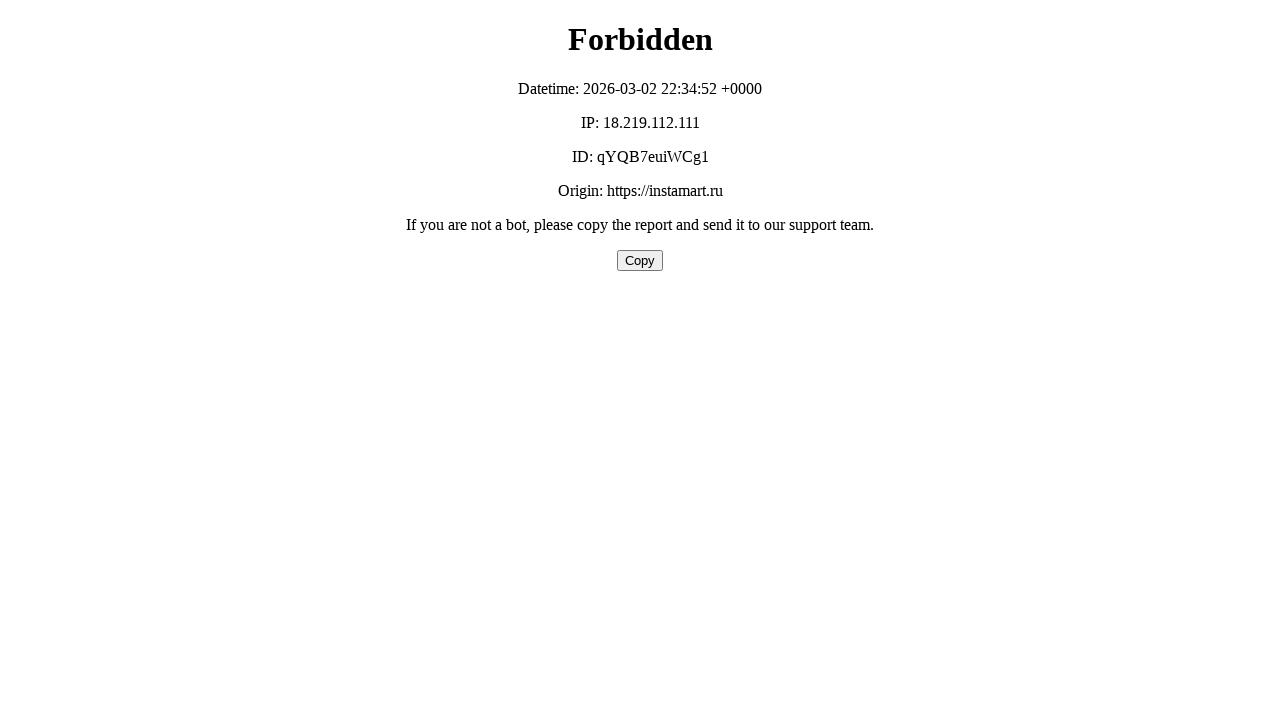

Waited for sovest landing page to fully load (domcontentloaded)
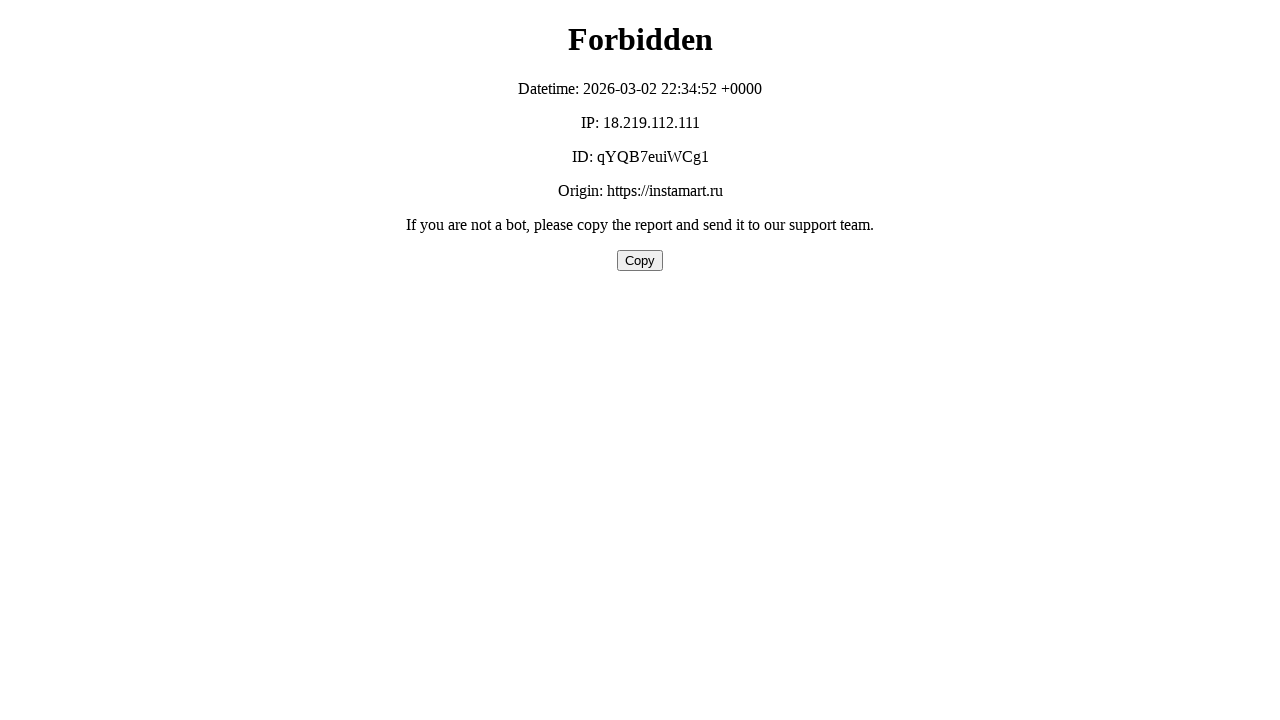

Navigated to halva landing page
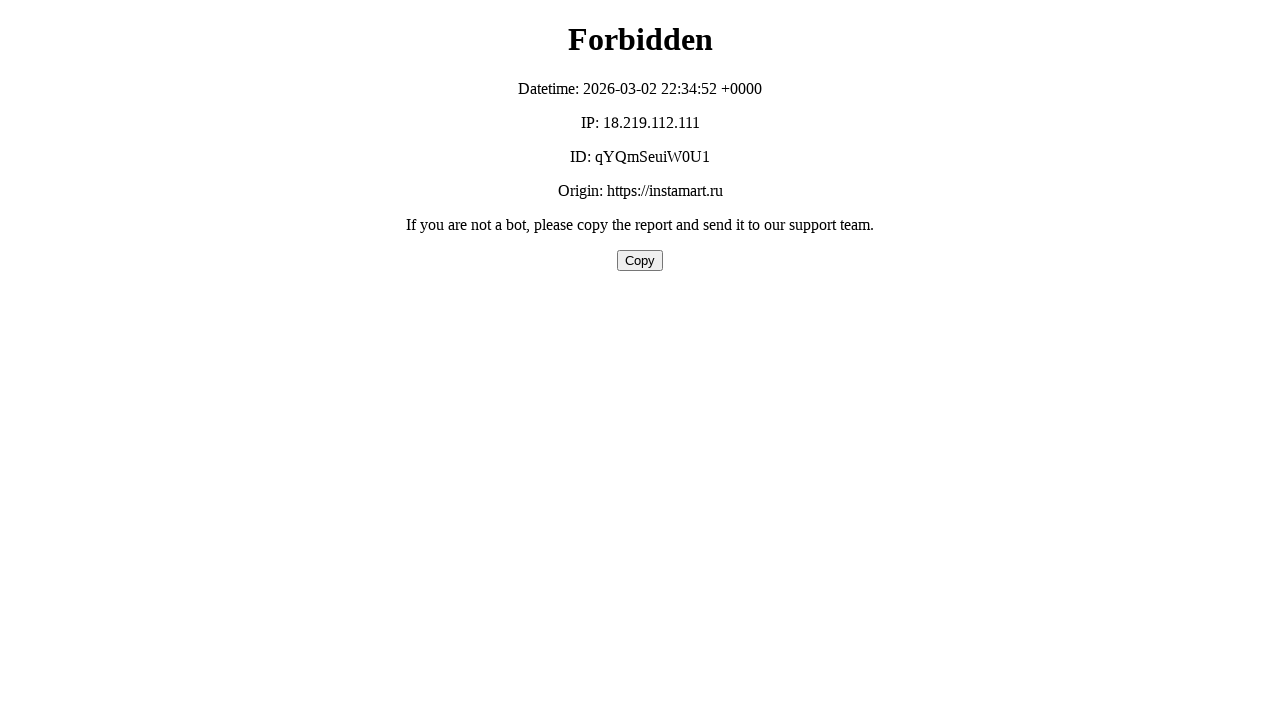

Waited for halva landing page to fully load (domcontentloaded)
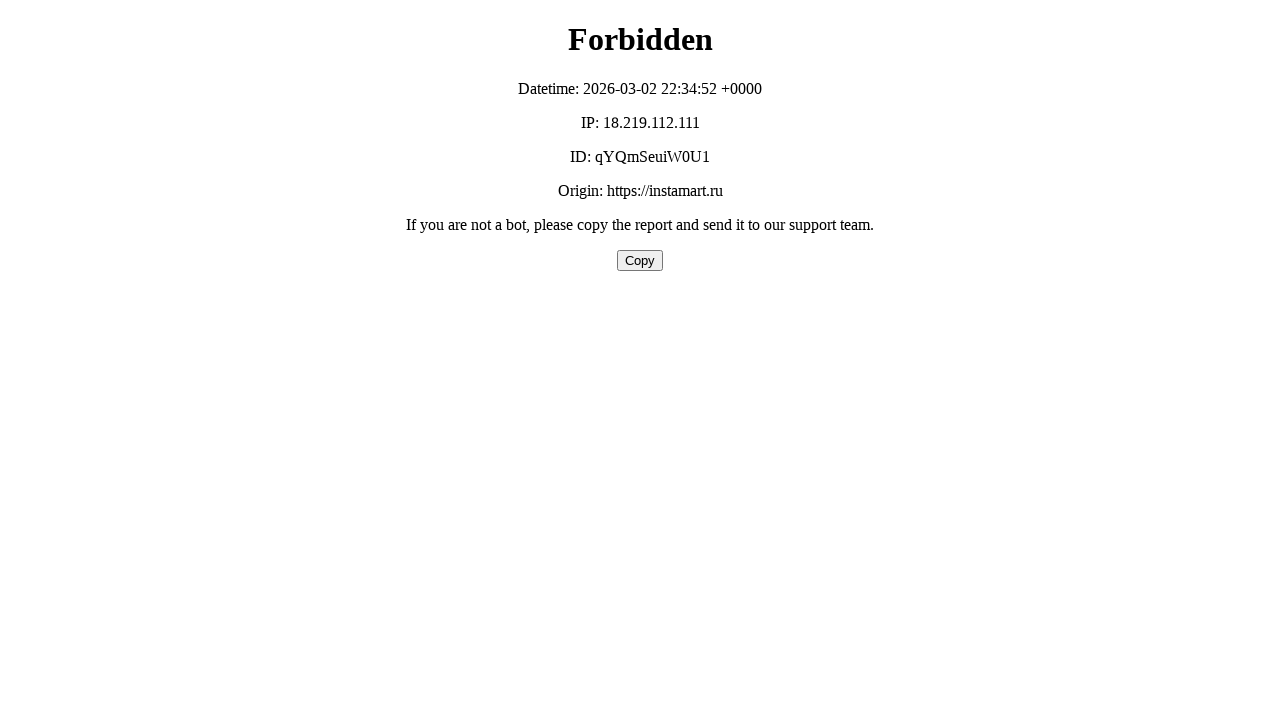

Navigated to feedback landing page
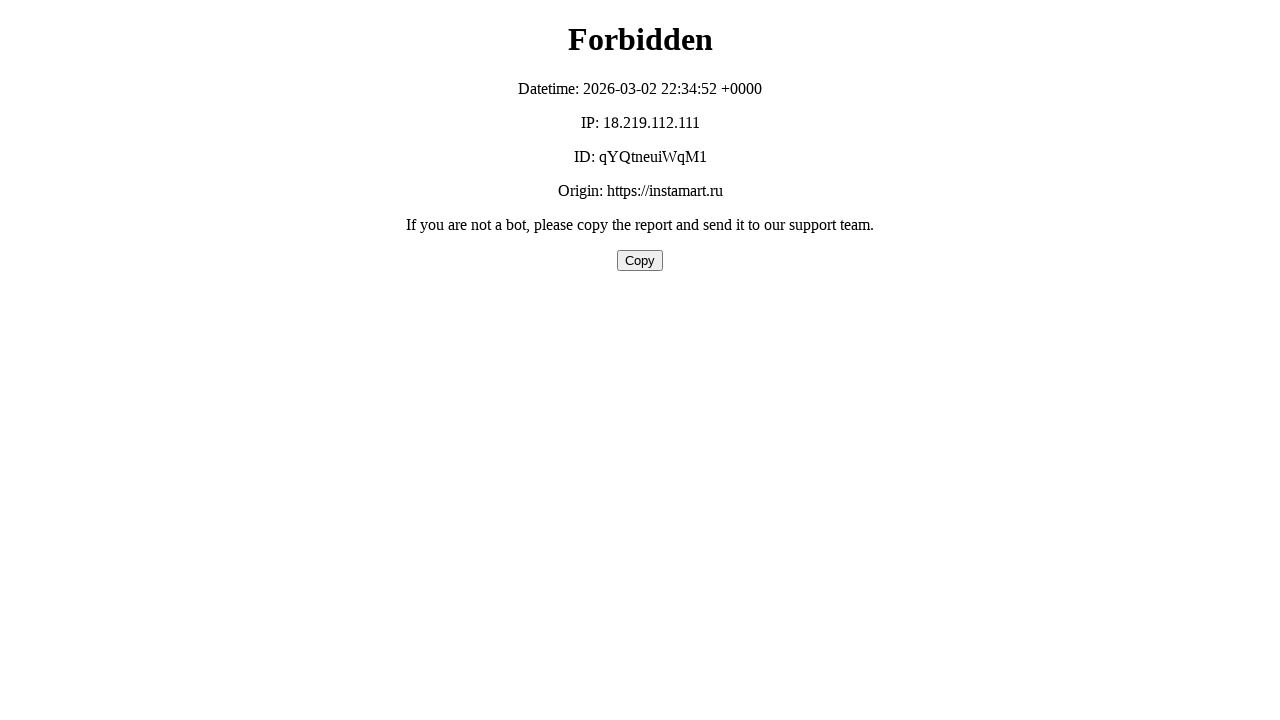

Waited for feedback landing page to fully load (domcontentloaded)
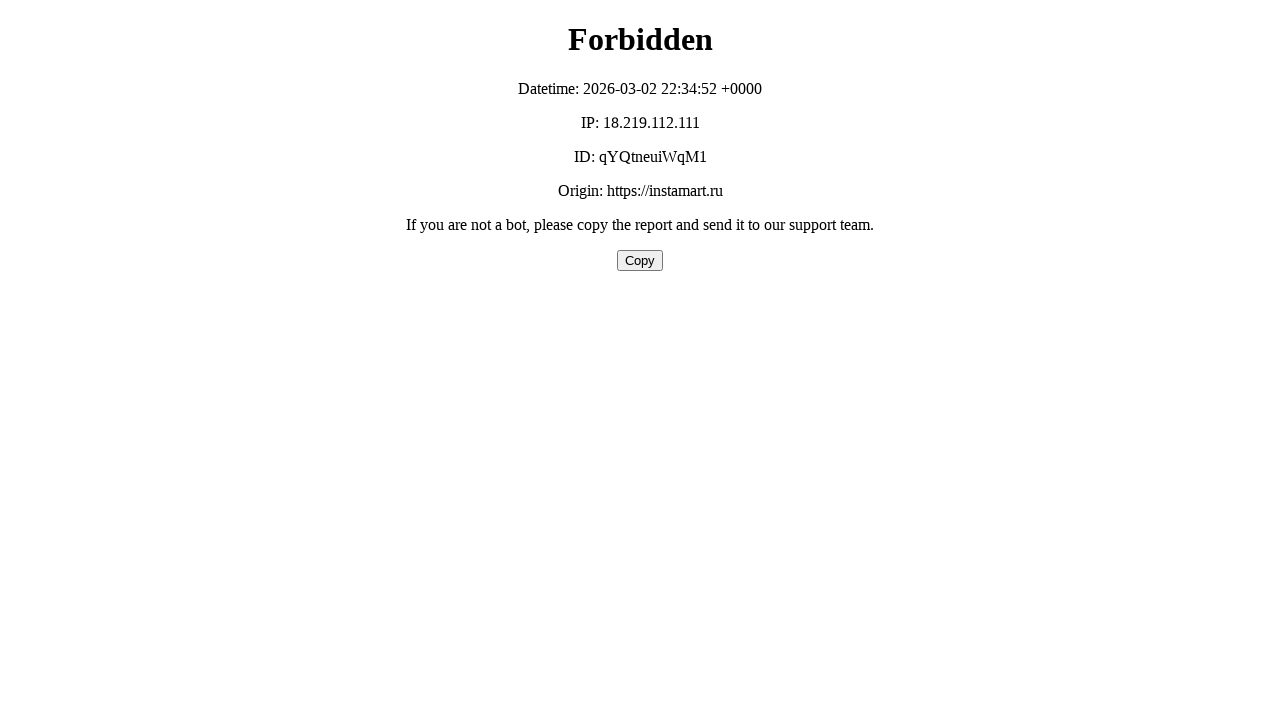

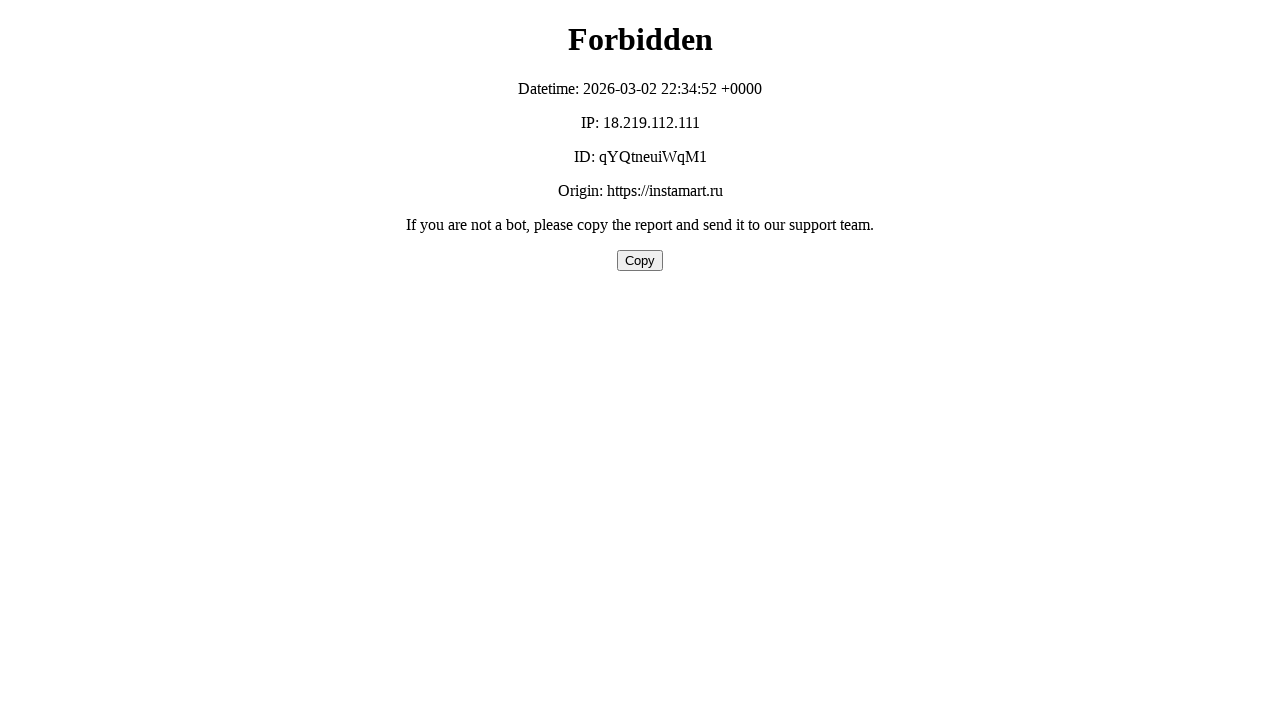